Navigates to DuckDuckGo homepage and verifies the page loads successfully

Starting URL: https://duckduckgo.com/

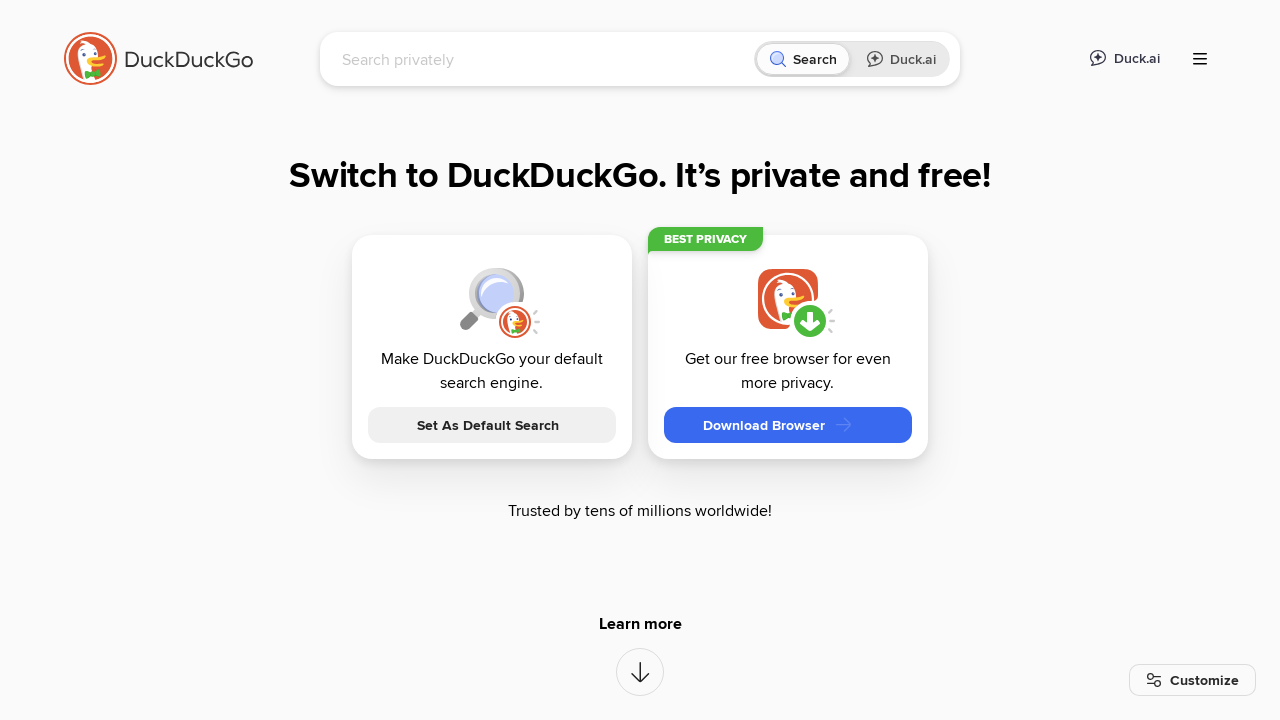

Waited for page to reach networkidle state
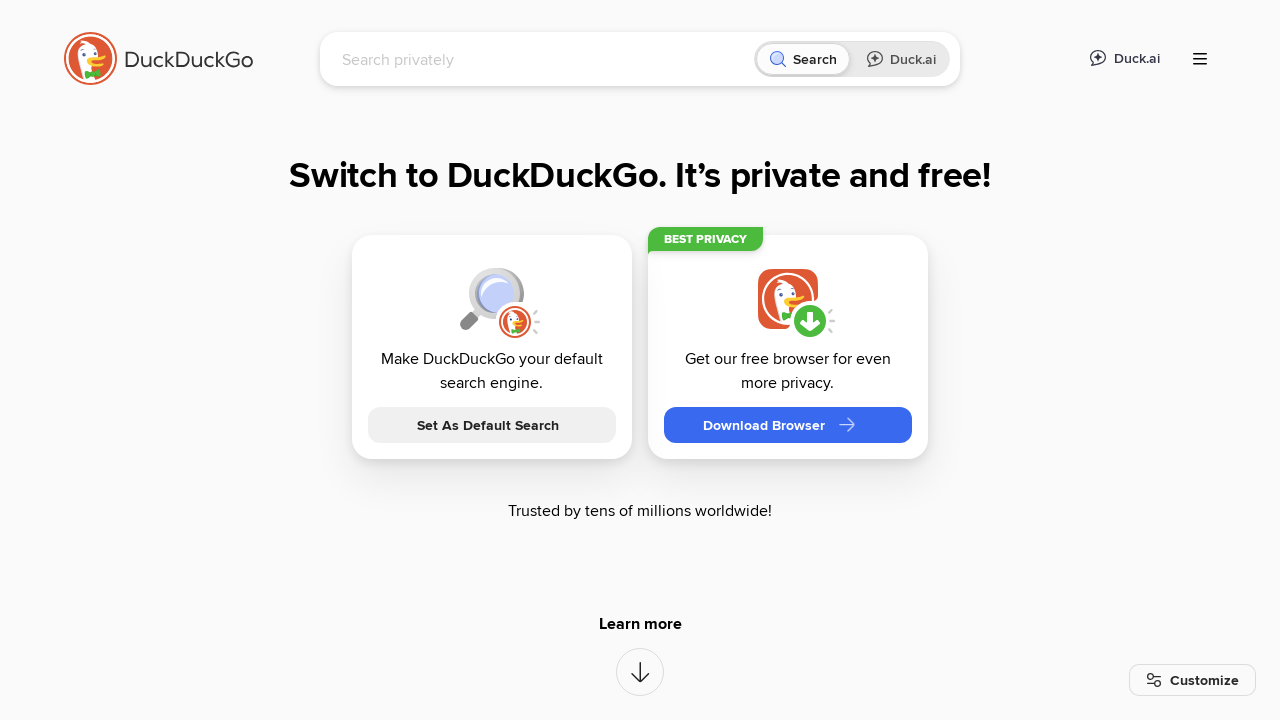

DuckDuckGo search input field is present and visible
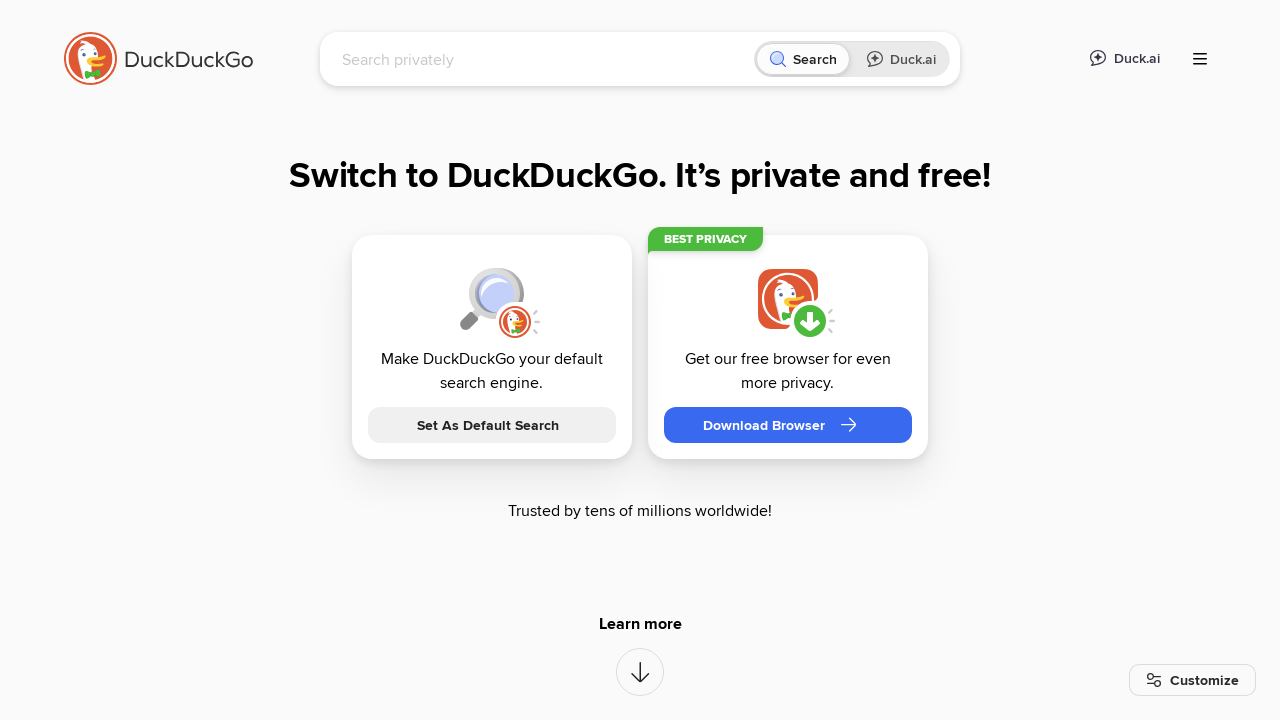

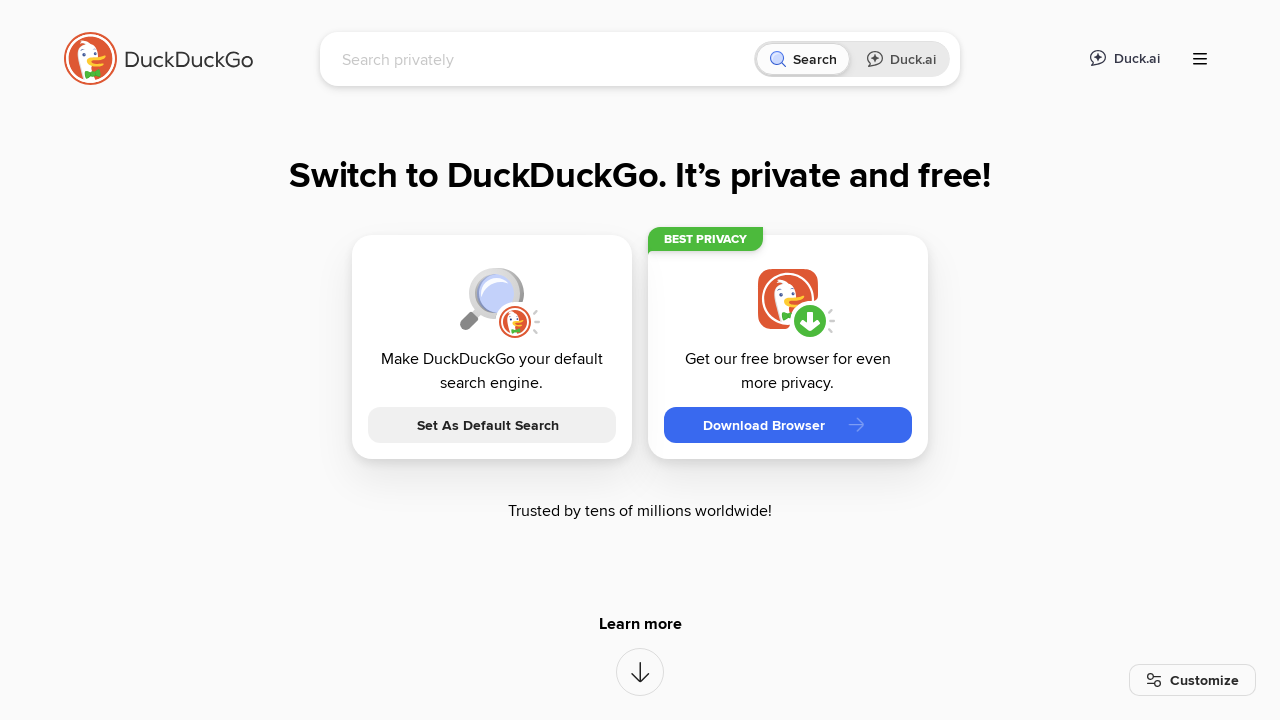